Tests handling of frames and nested frames by clicking buttons inside different iframe contexts on a practice page

Starting URL: https://www.leafground.com/frame.xhtml

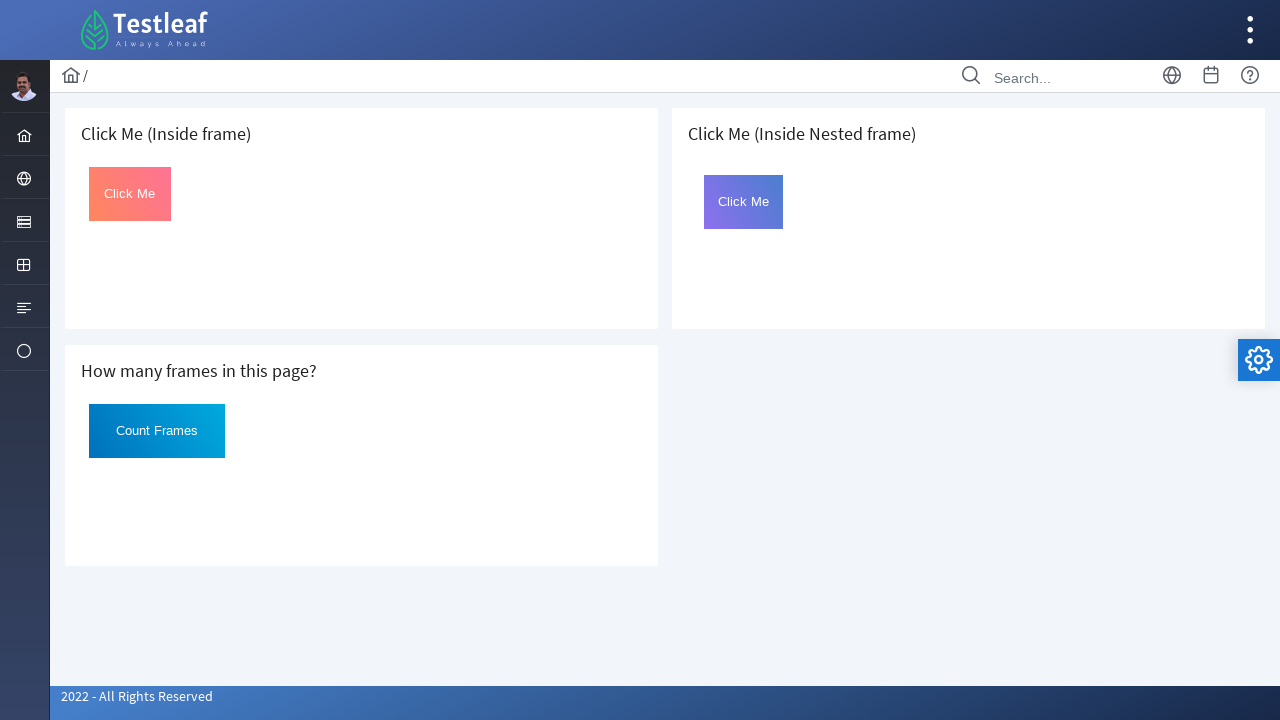

Located first frame by URL (https://www.leafground.com/default.xhtml)
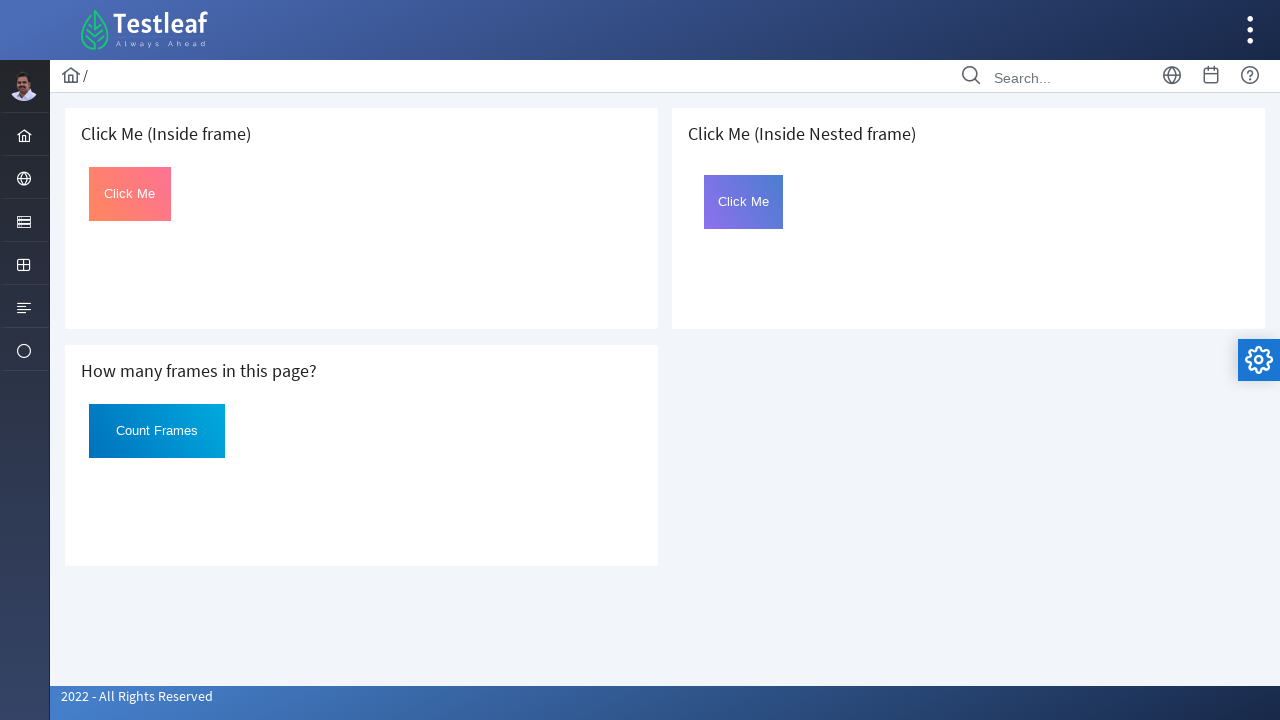

Clicked button in first frame at (130, 194) on #Click
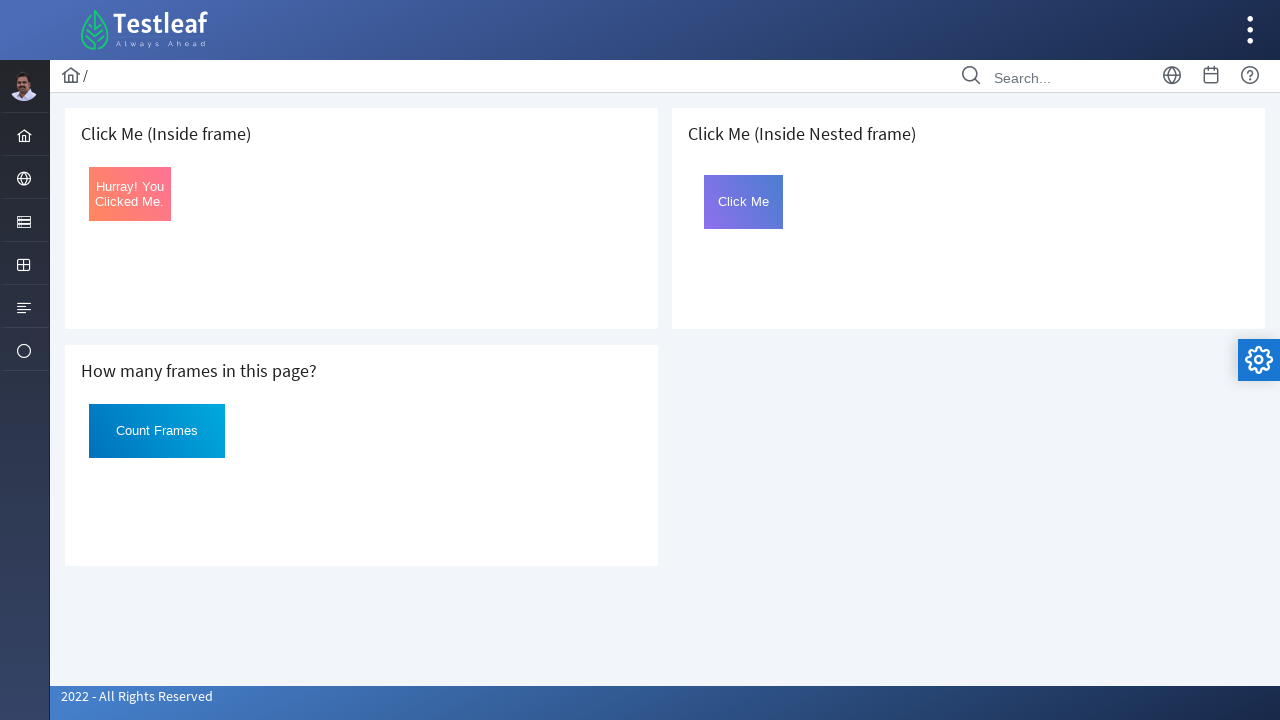

Located nested frame by name (frame2)
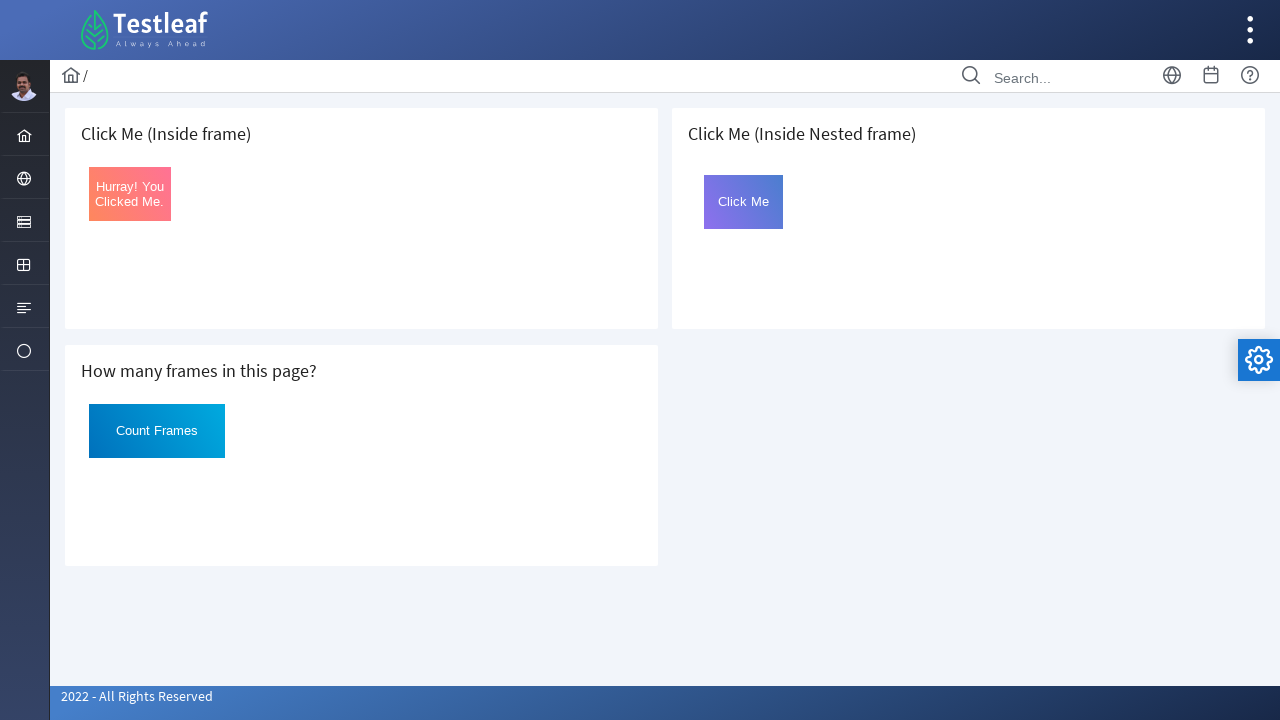

Clicked button in nested frame at (744, 202) on #Click
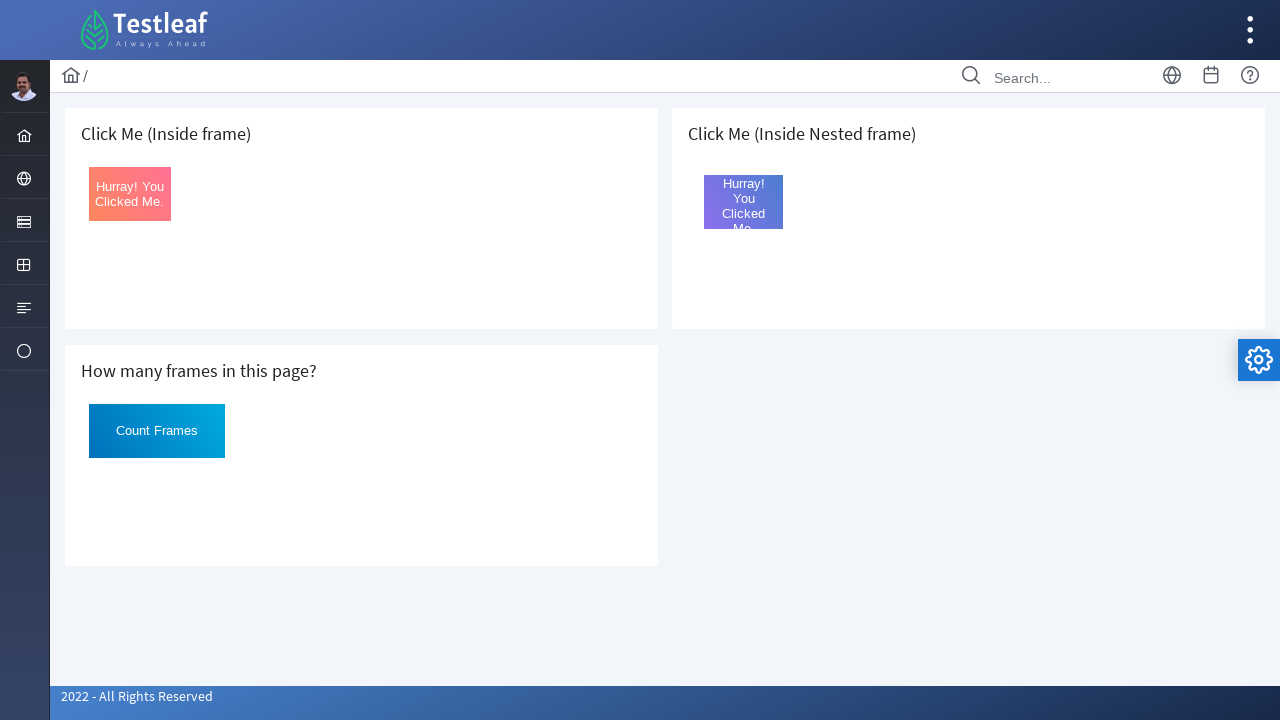

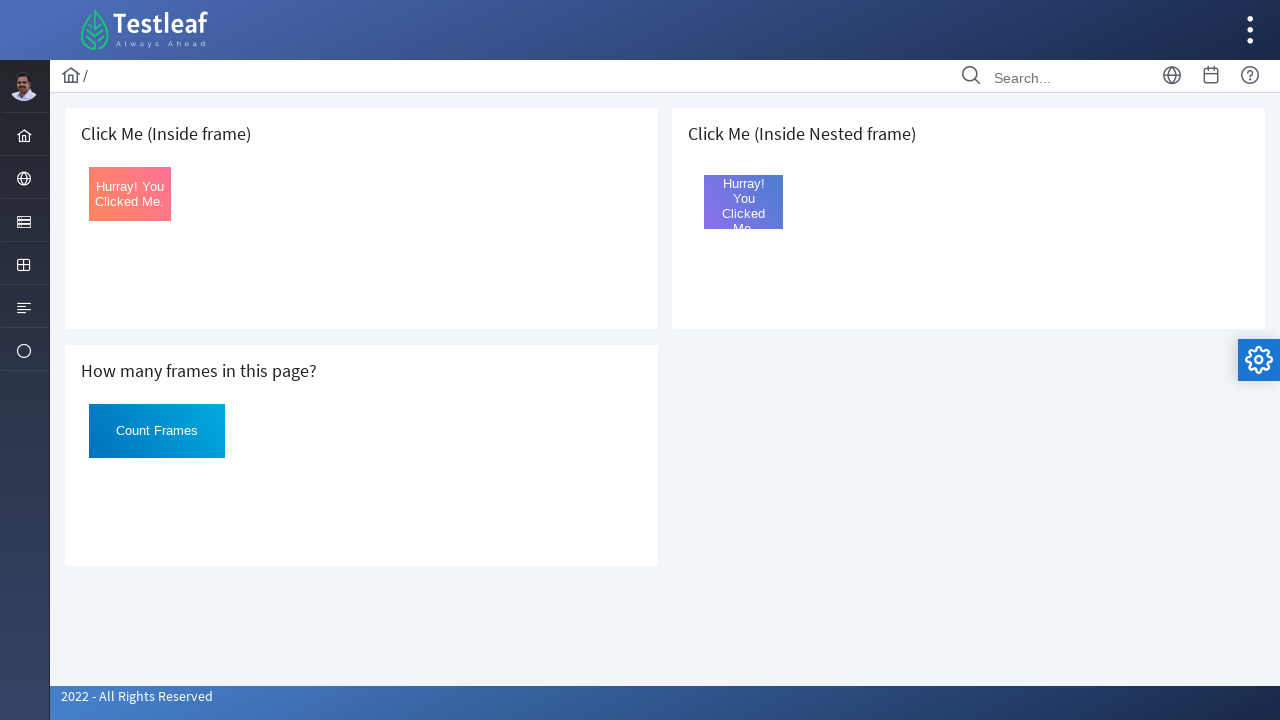